Tests dynamic loading functionality by navigating through links and triggering dynamic content loading

Starting URL: https://the-internet.herokuapp.com/

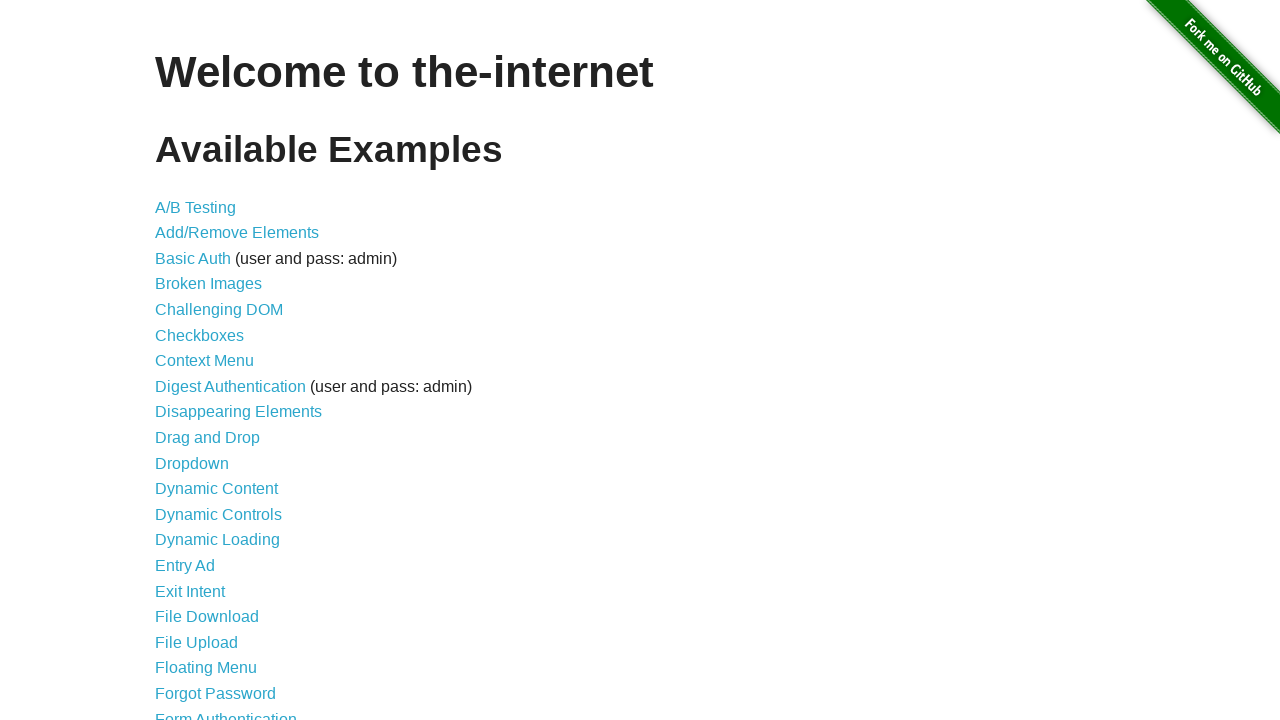

Clicked on Dynamic Loading link at (218, 540) on text=Dynamic Loading
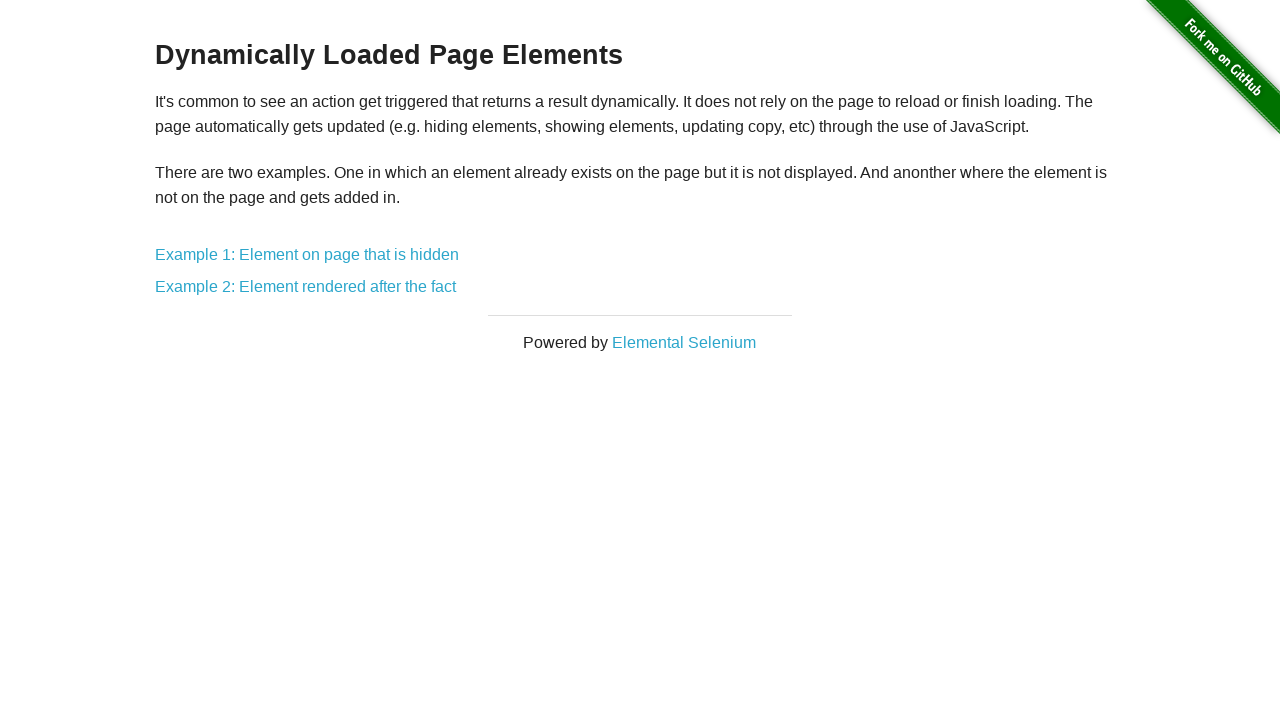

Clicked on Example 2: Element rendered after the fact link at (306, 287) on text=Example 2: Element rendered after the fact
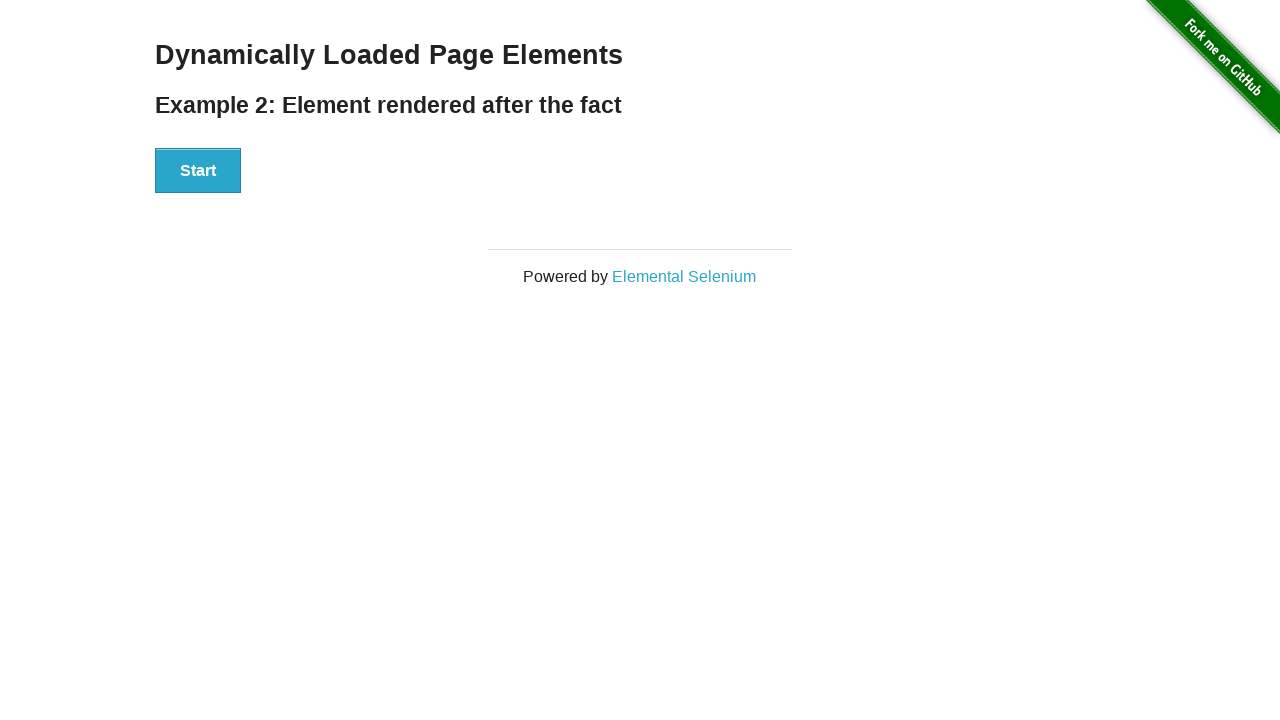

Clicked the Start button to trigger dynamic content loading at (198, 171) on button:has-text('Start')
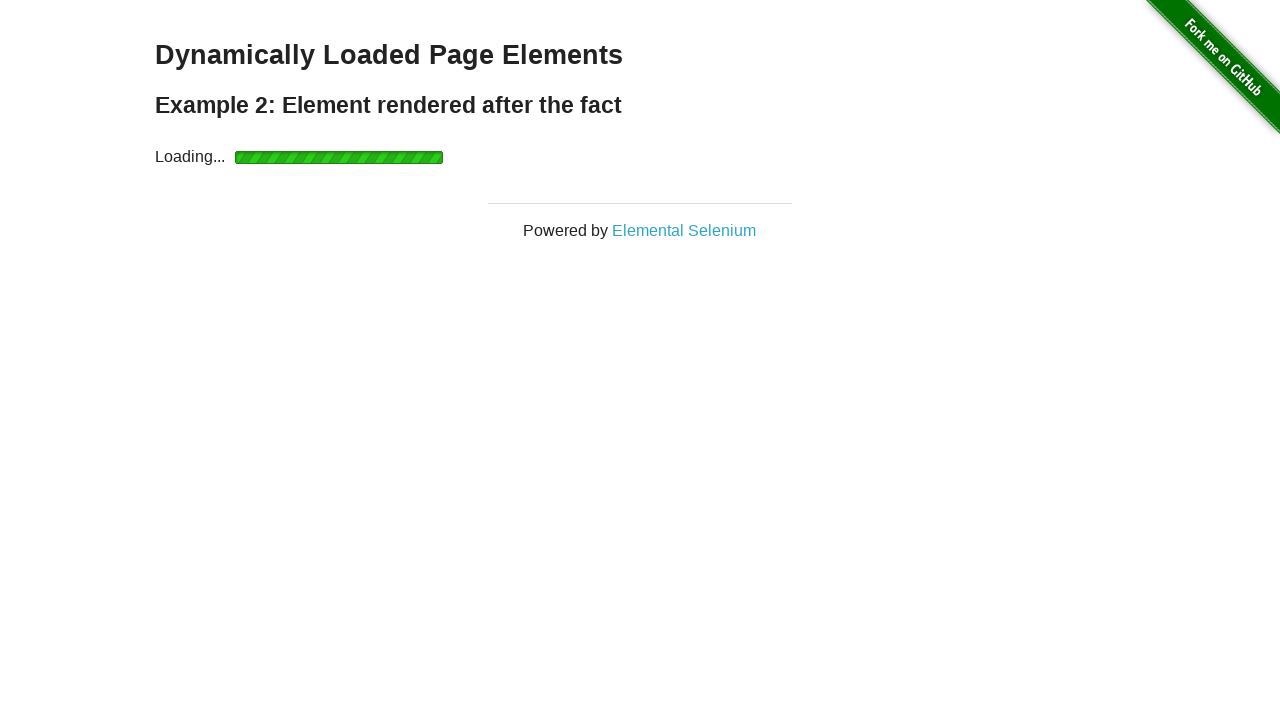

Dynamically loaded 'Hello World!' element appeared
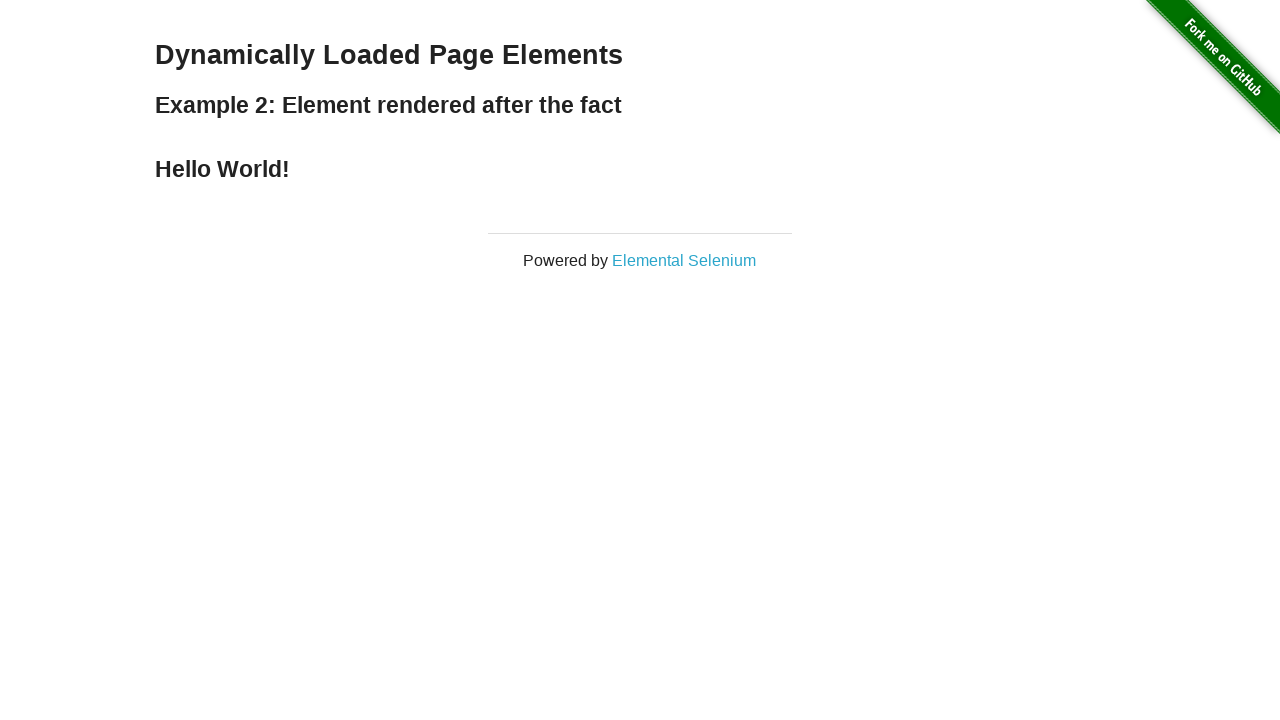

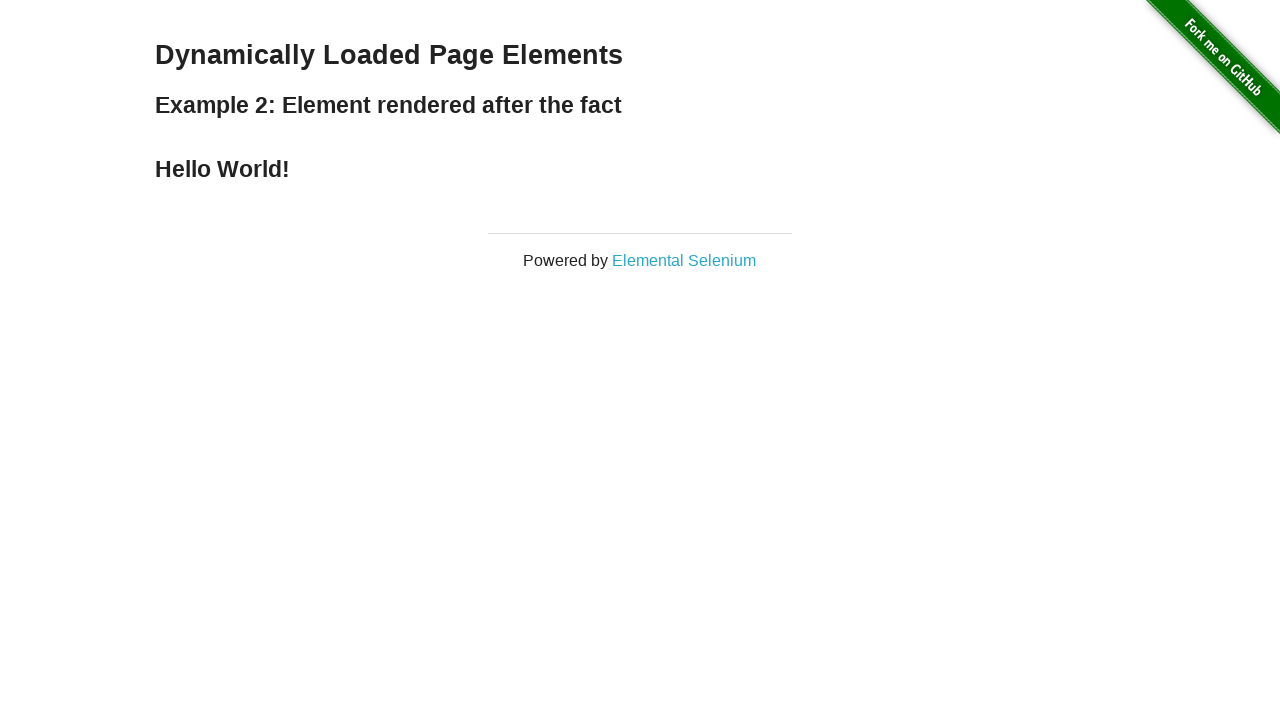